Tests that a product remains visible in the cart after page refresh and after navigating away to home and back to cart.

Starting URL: https://www.demoblaze.com/index.html

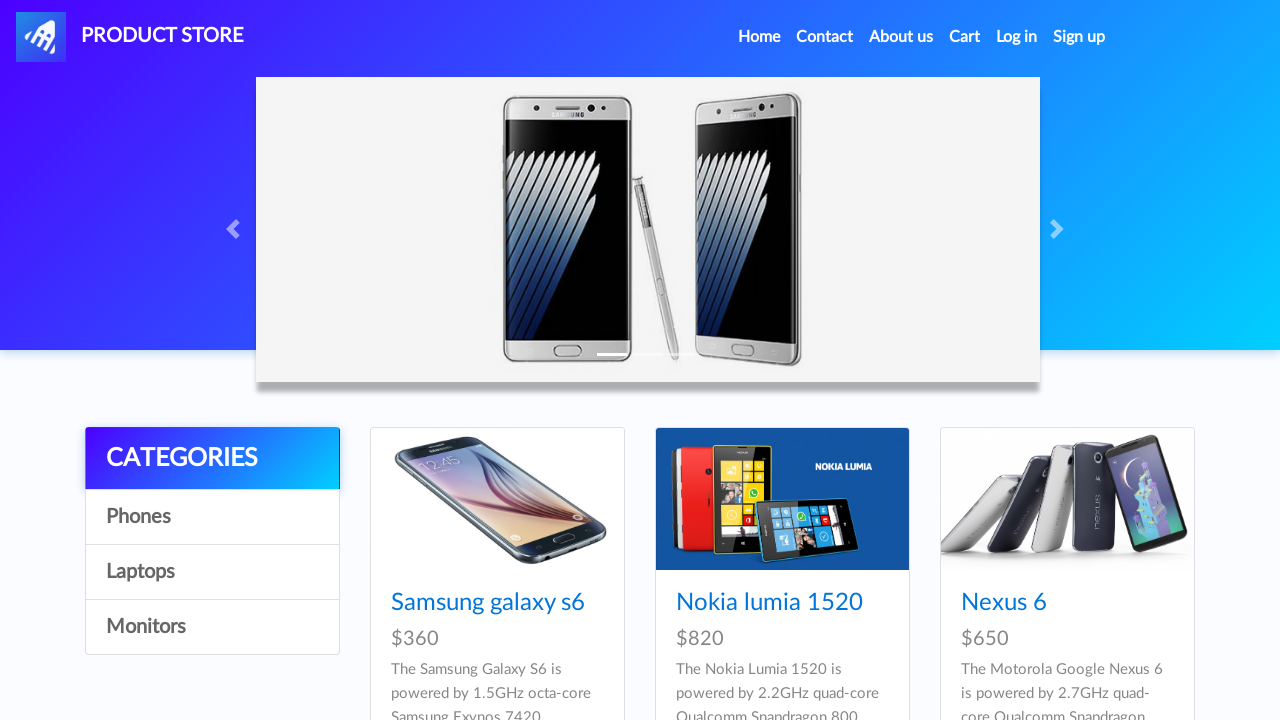

Clicked on the first product at (488, 603) on .card-title a
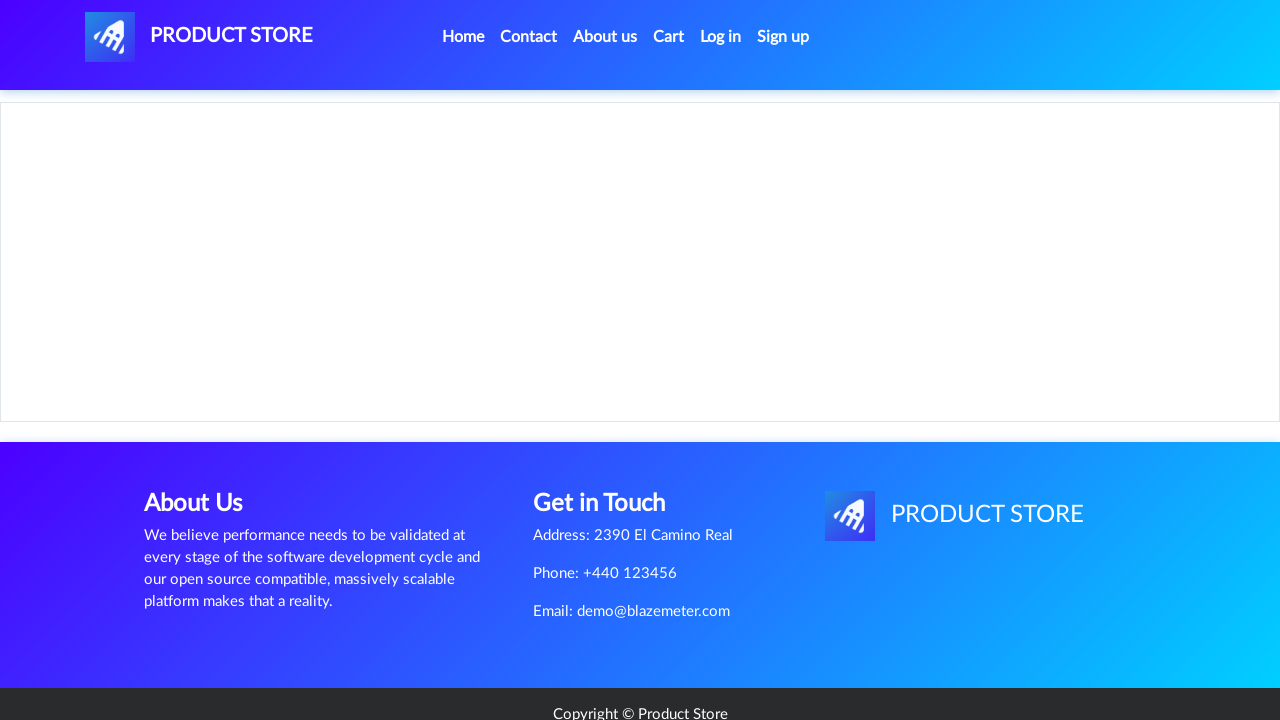

Product details page loaded
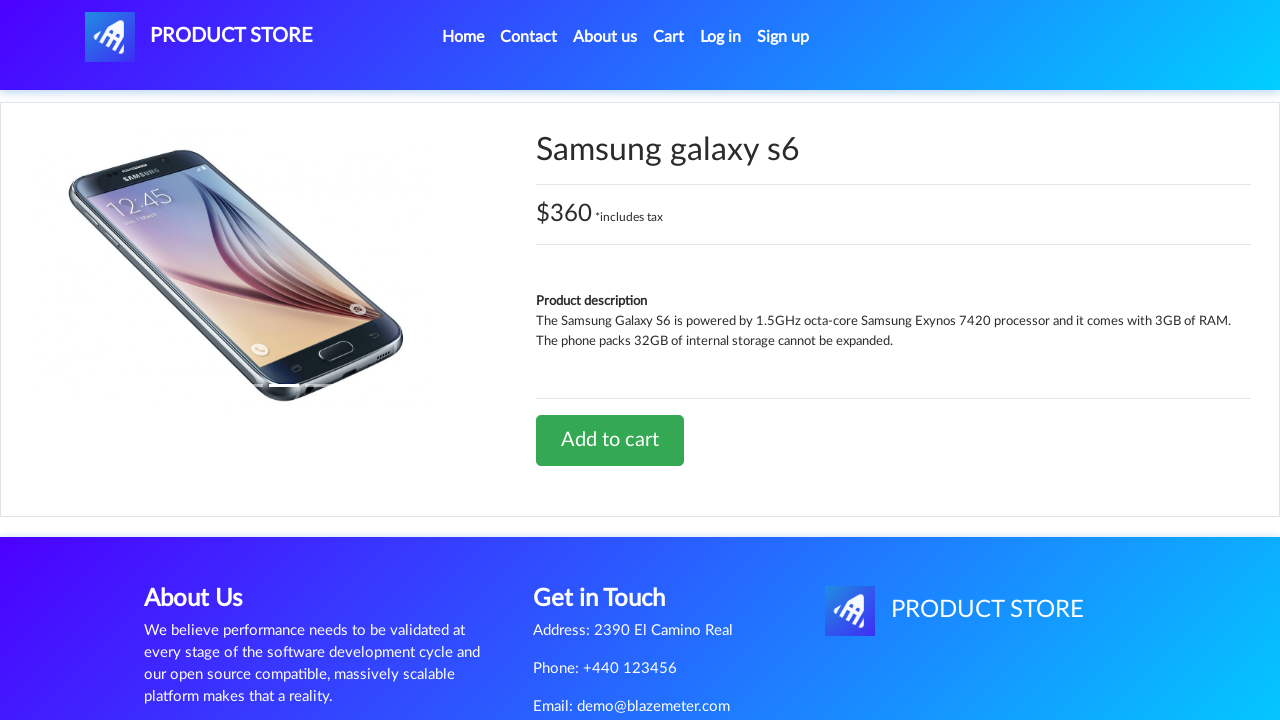

Retrieved product name: Samsung galaxy s6
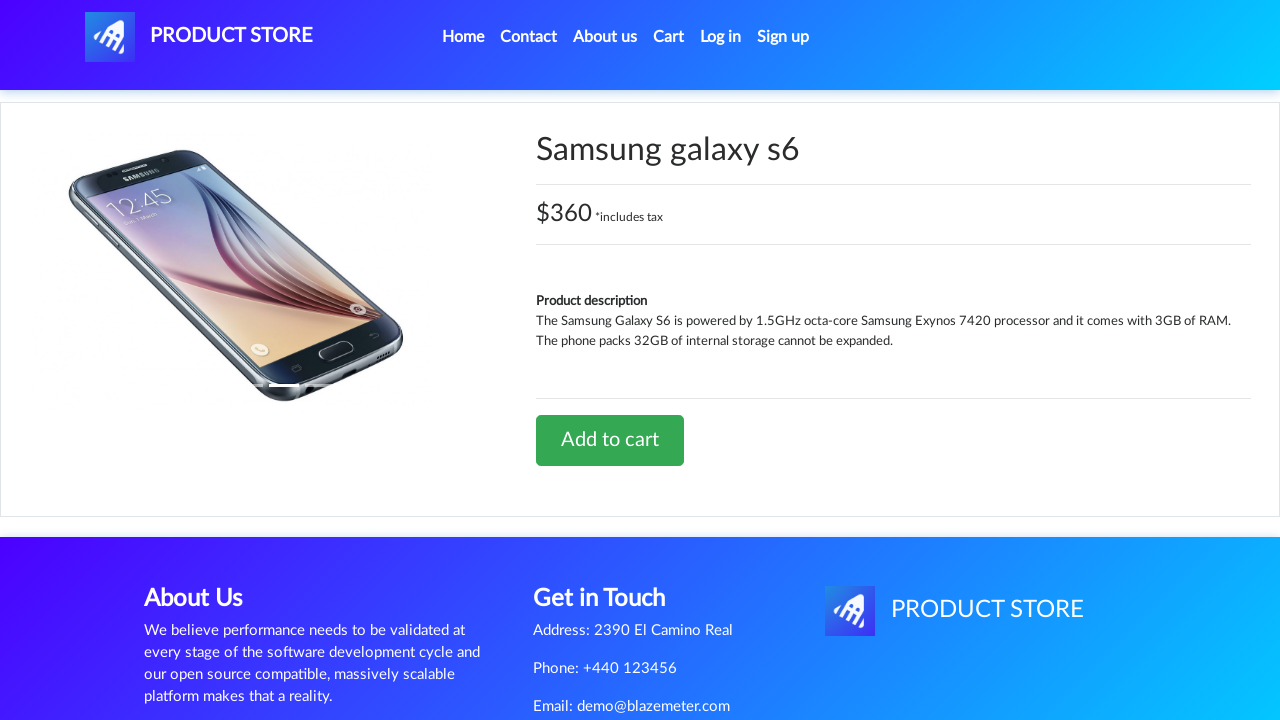

Clicked 'Add to cart' button at (610, 440) on a.btn.btn-success.btn-lg
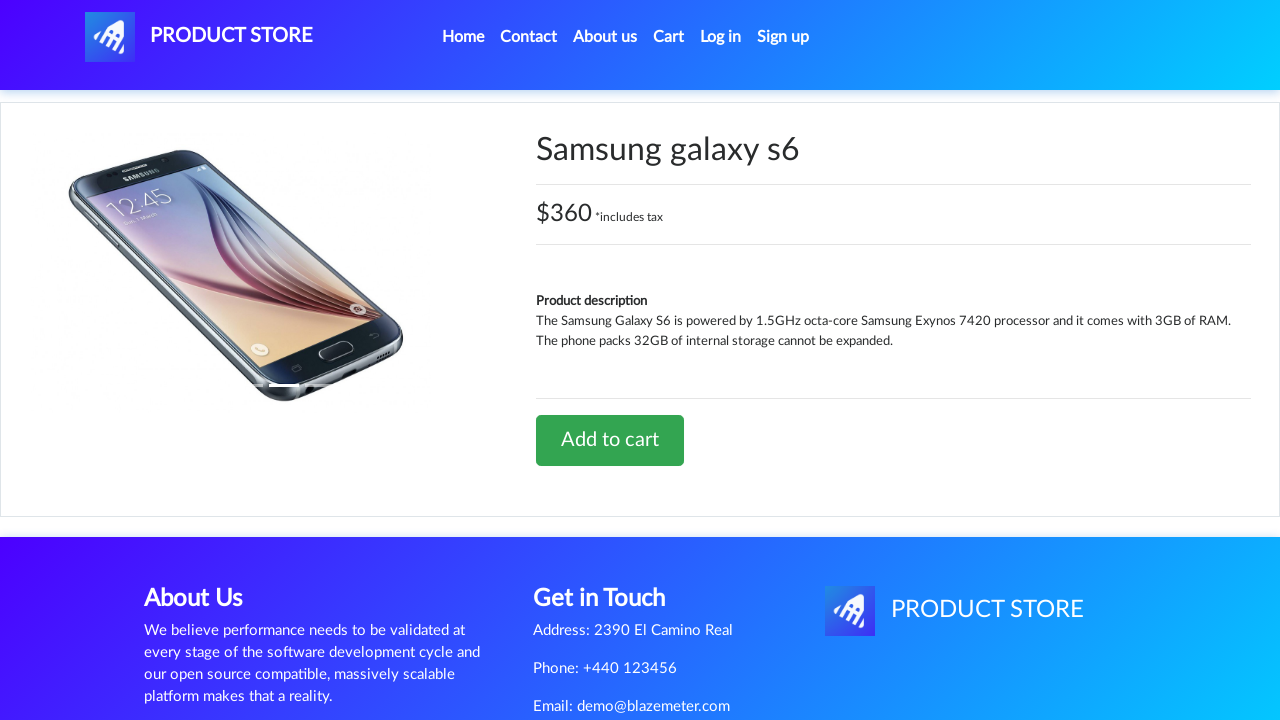

Waited for add to cart operation to complete
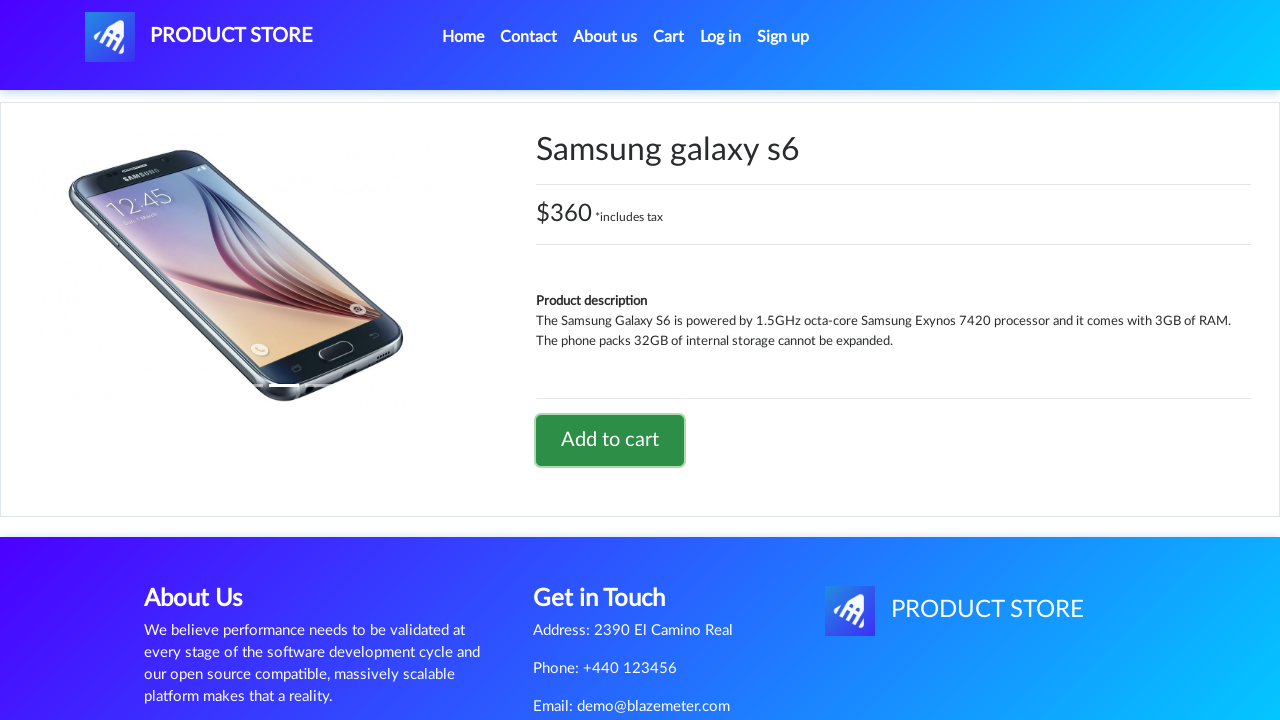

Clicked cart button to navigate to cart at (669, 37) on #cartur
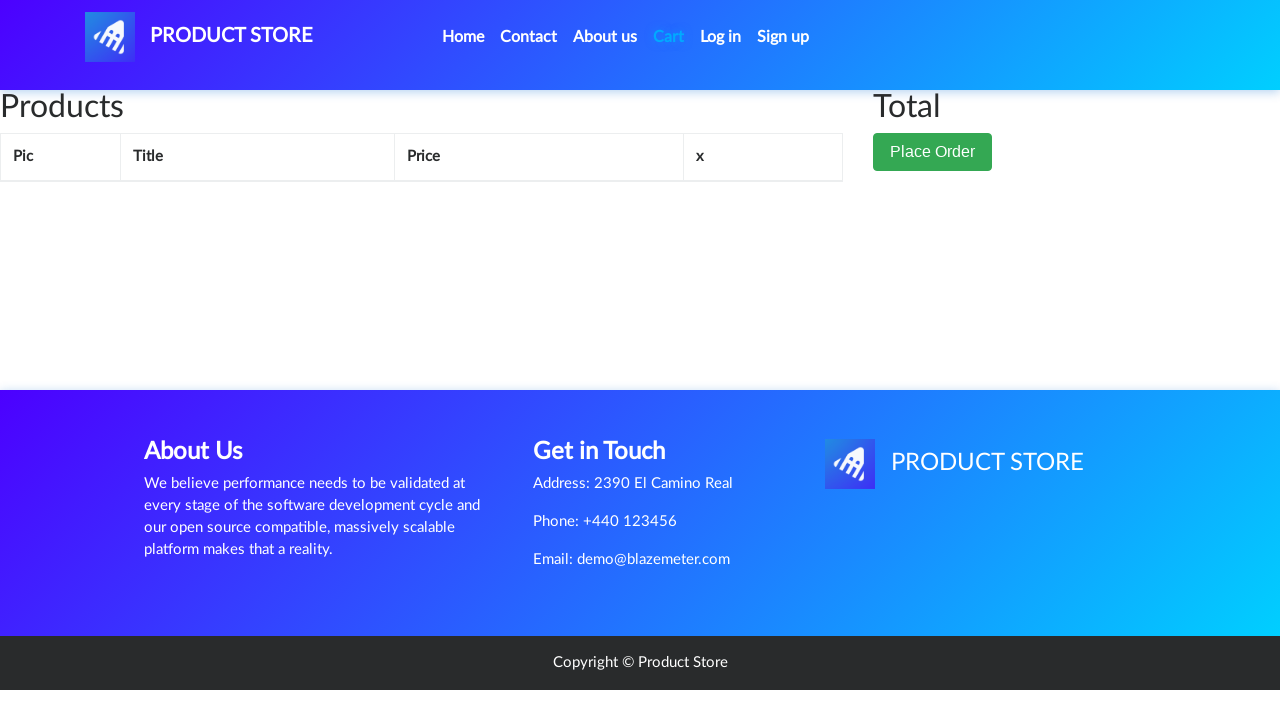

Cart page loaded with product table
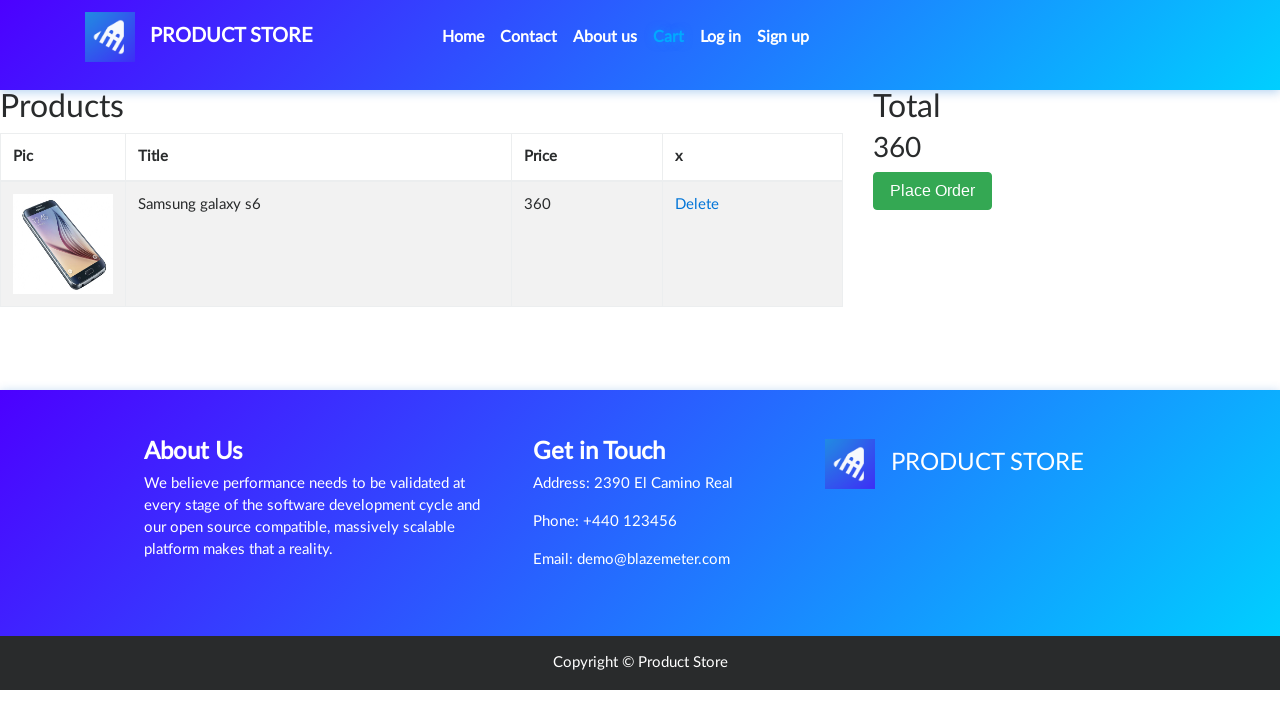

Retrieved cart product name: Samsung galaxy s6
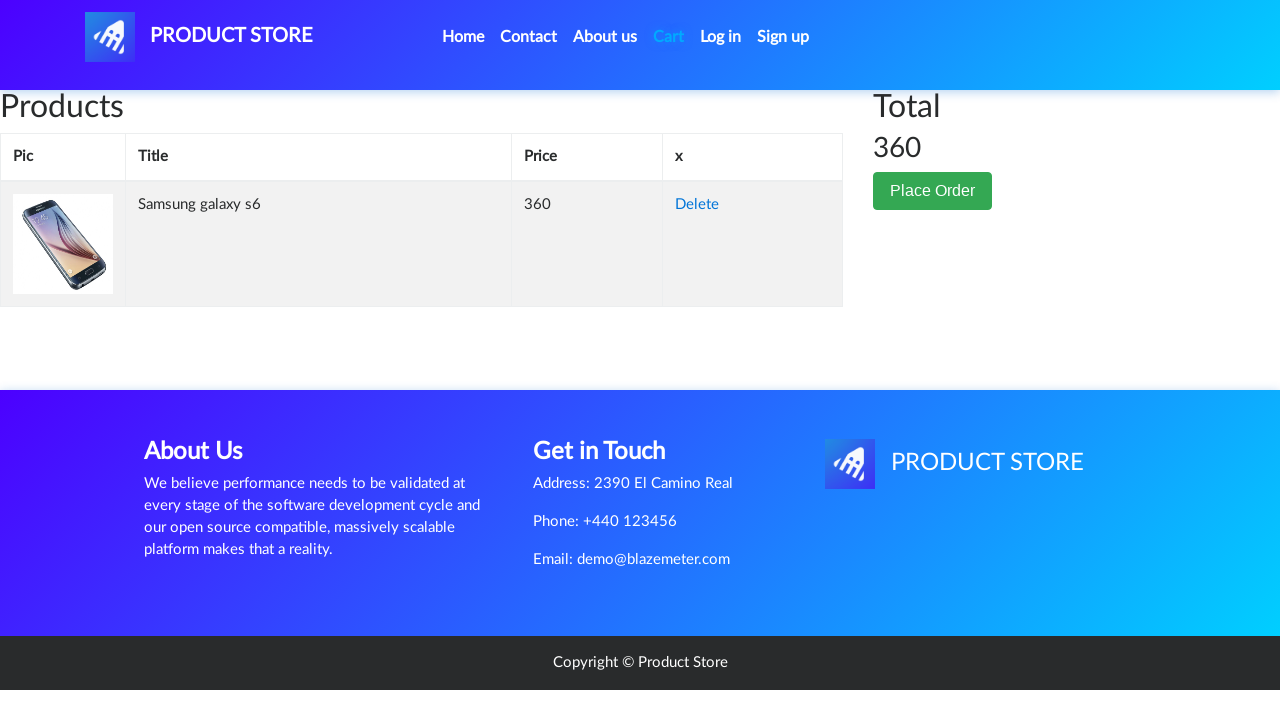

Verified that product in cart matches selected product
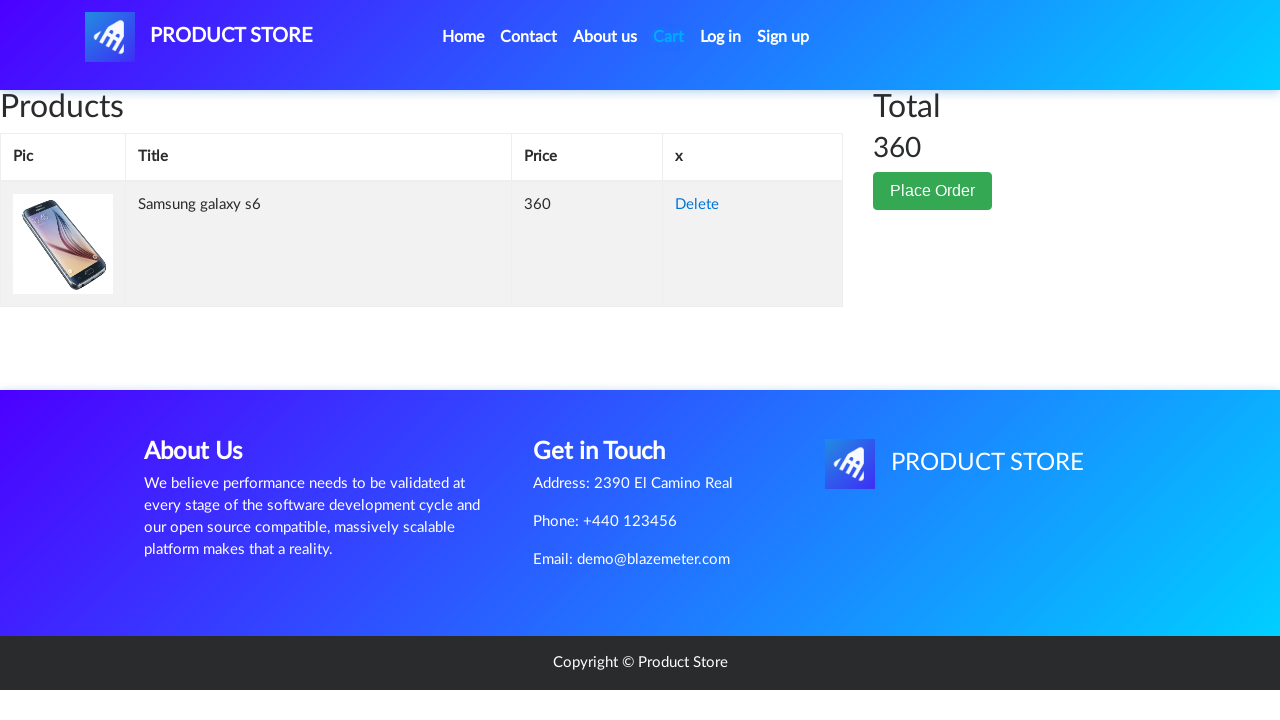

Refreshed the cart page
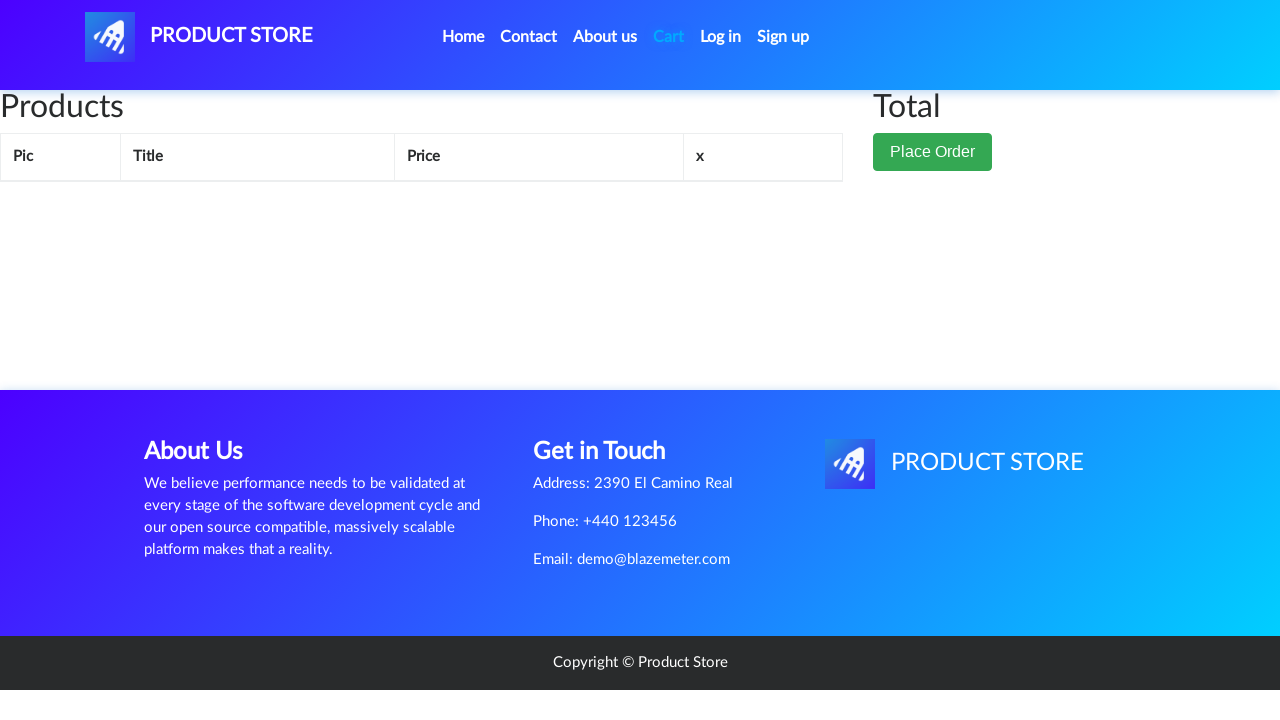

Product table reloaded after page refresh
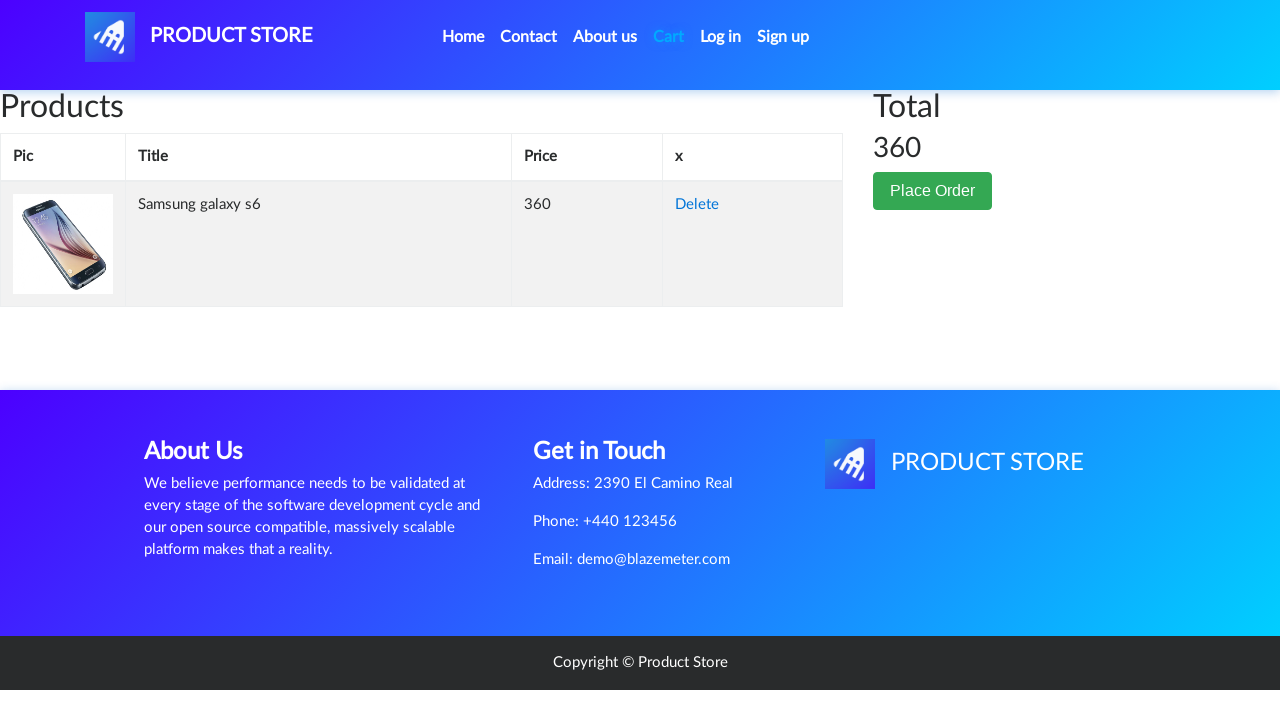

Verified product remains visible in cart after refresh
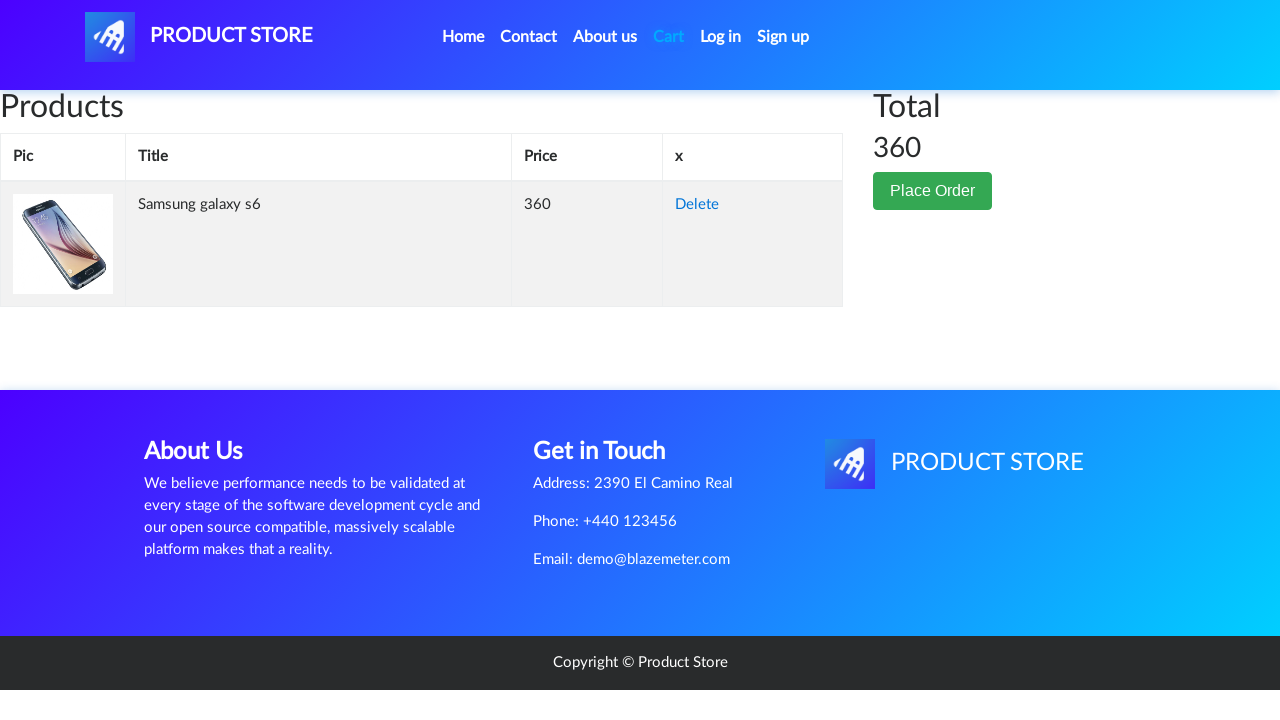

Clicked navbar brand to navigate to home at (199, 37) on .navbar-brand
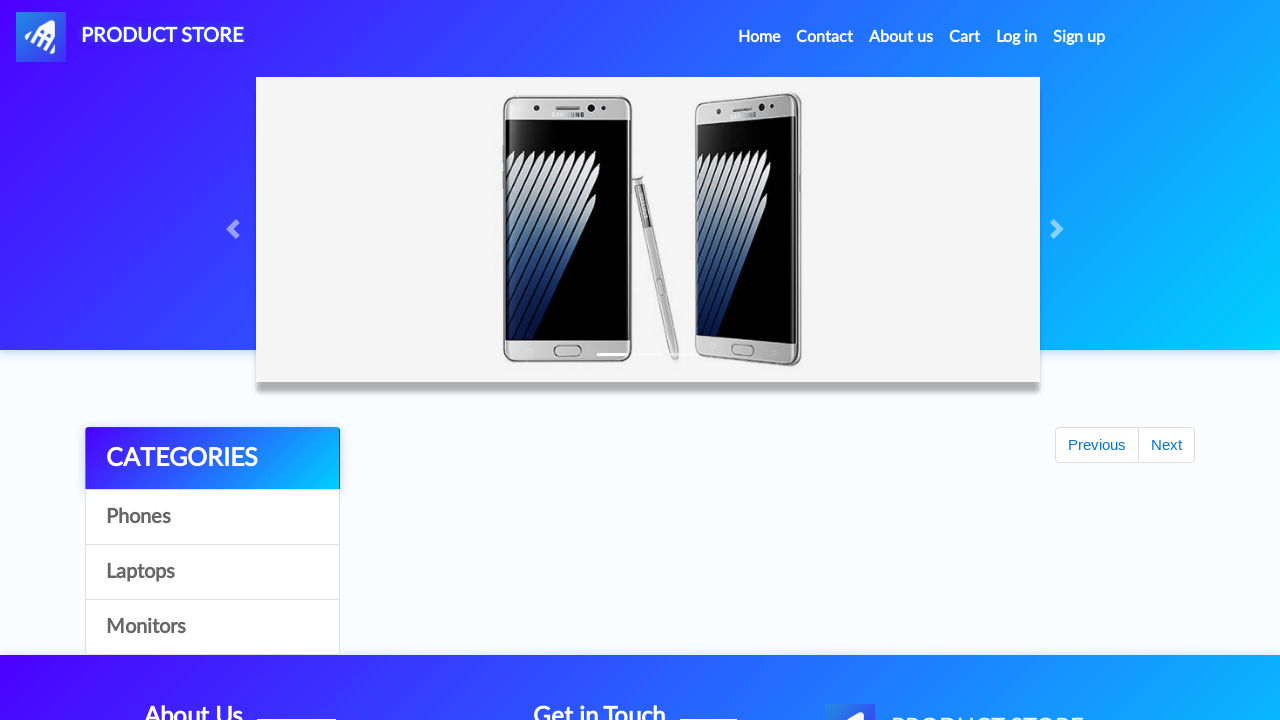

Navigated back to home page
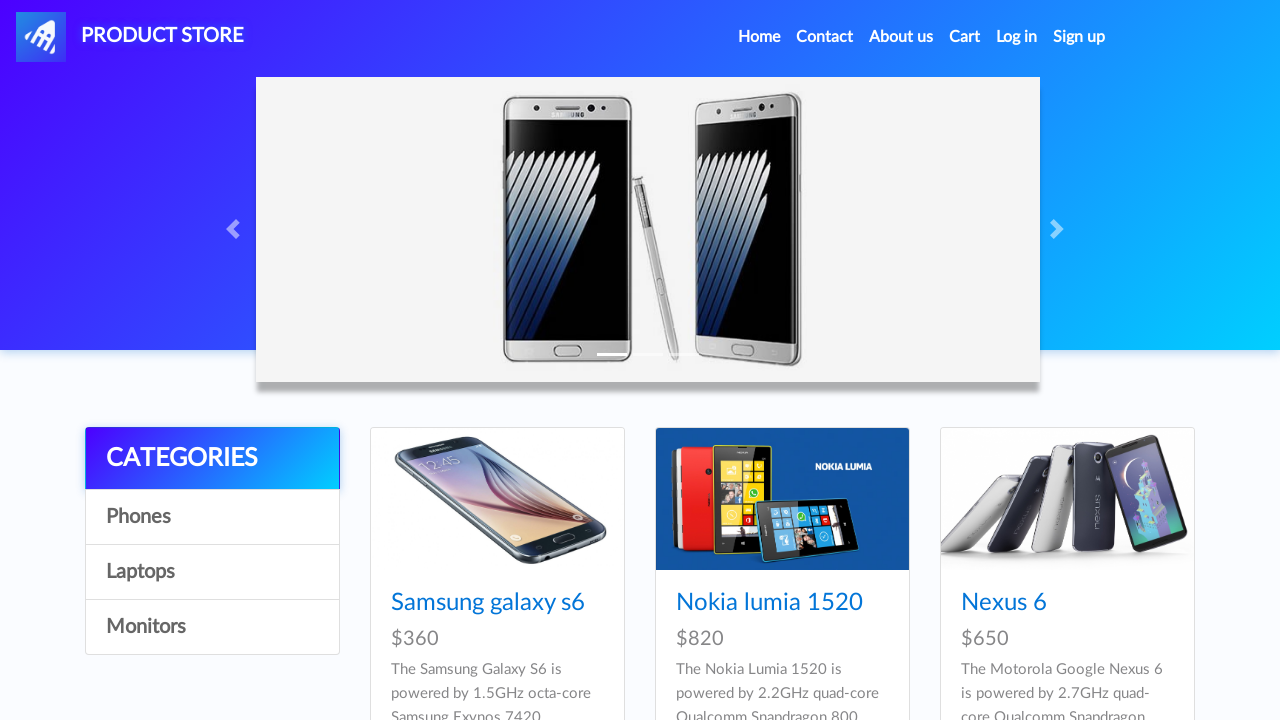

Clicked cart button to return to cart at (965, 37) on #cartur
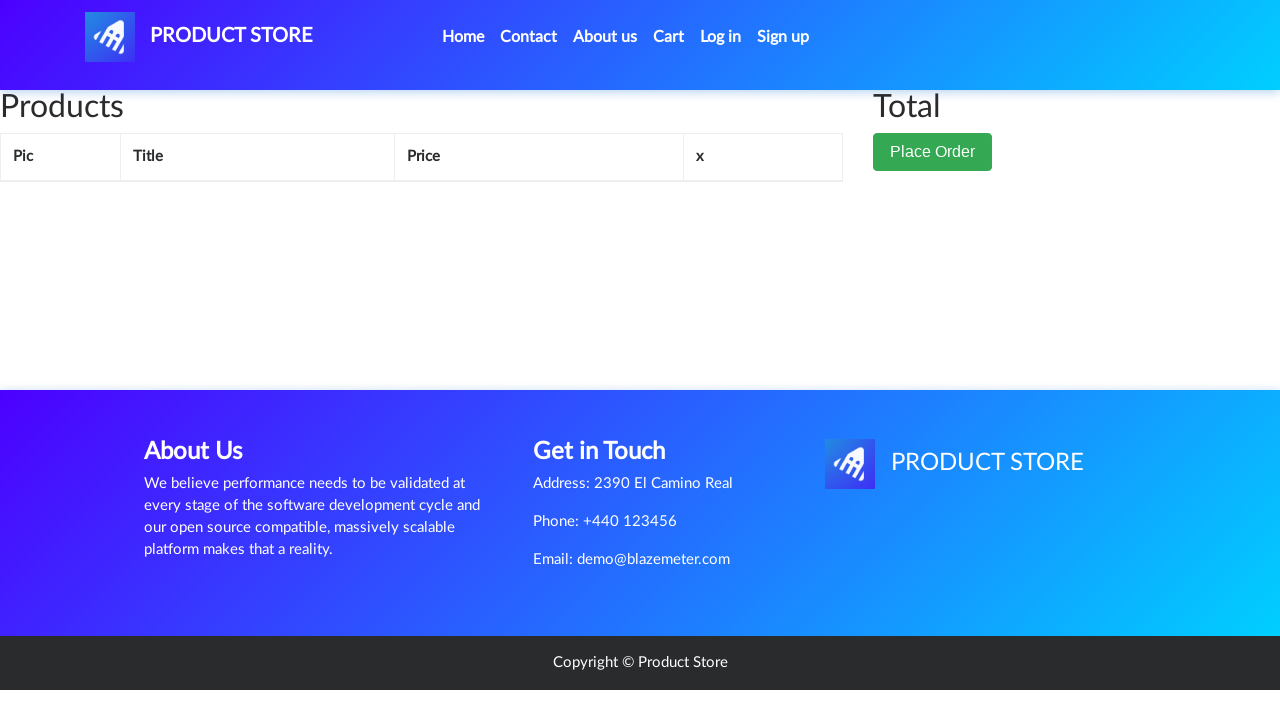

Cart page reloaded after navigation from home
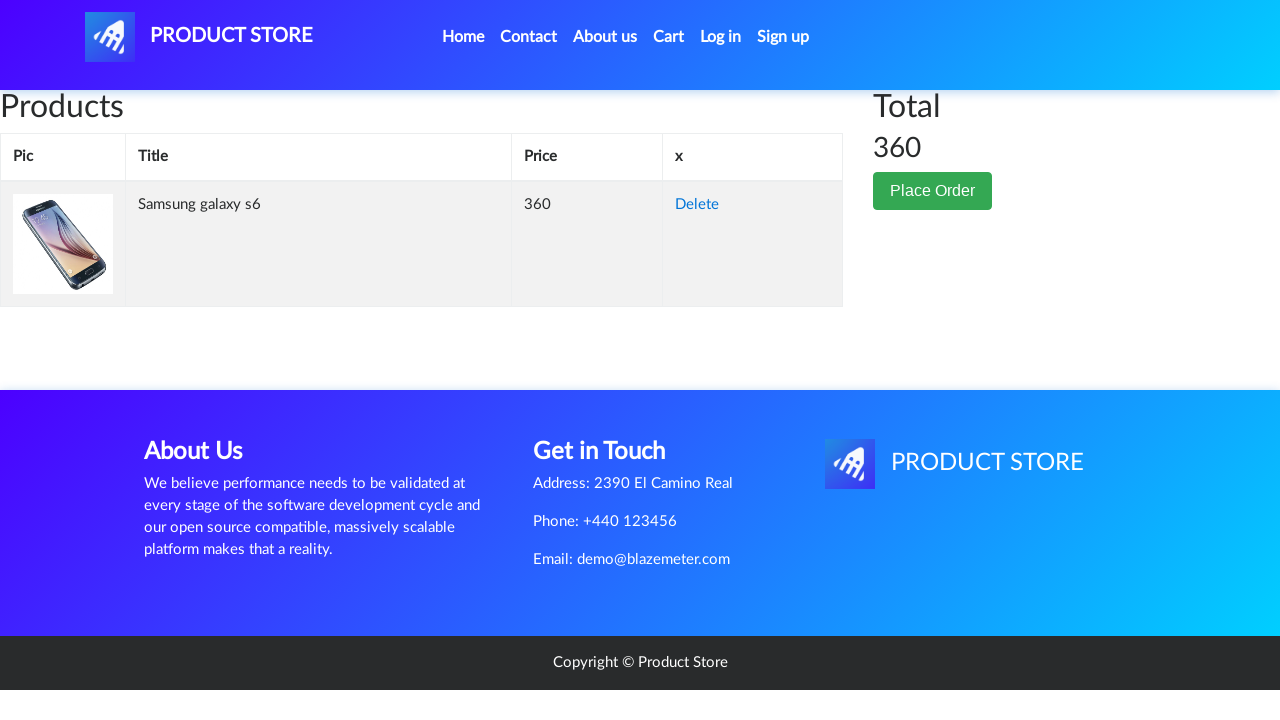

Verified product remains visible in cart after navigating away and back
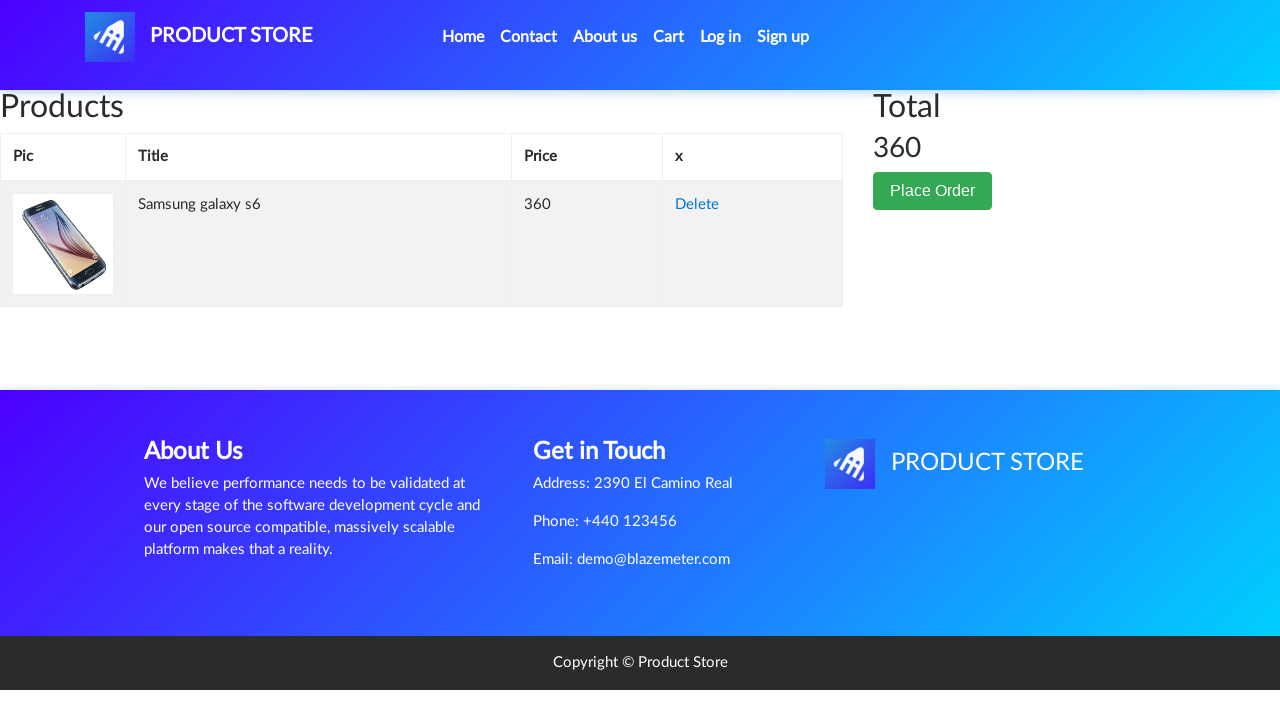

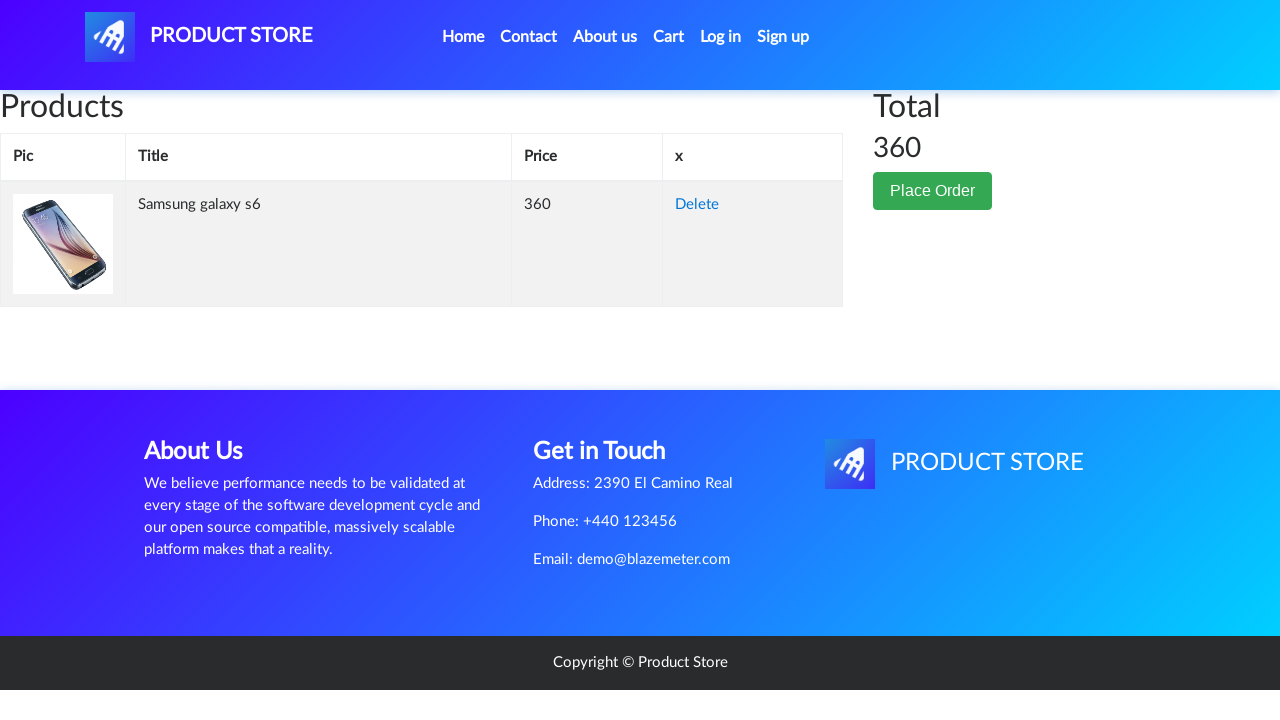